Navigates to ForexFactory trades page and performs a page refresh to verify the page loads and can be refreshed successfully.

Starting URL: https://www.forexfactory.com/trades

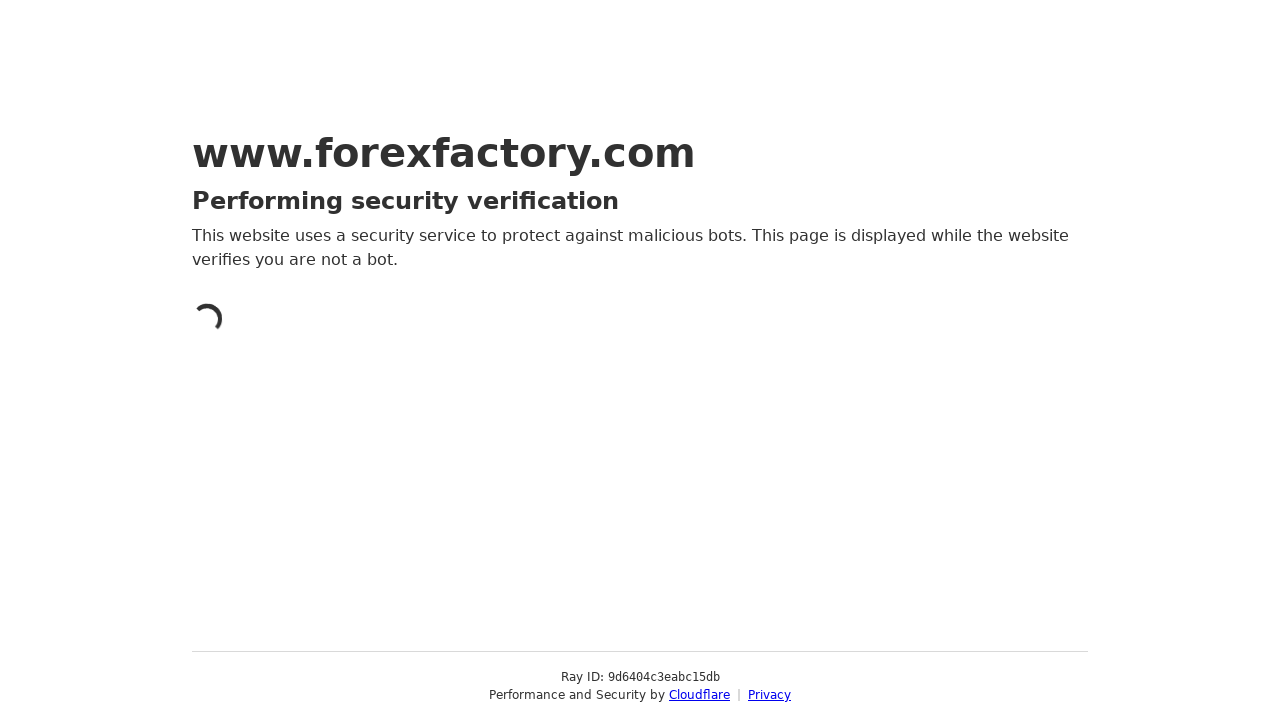

Waited for ForexFactory trades page to load (domcontentloaded)
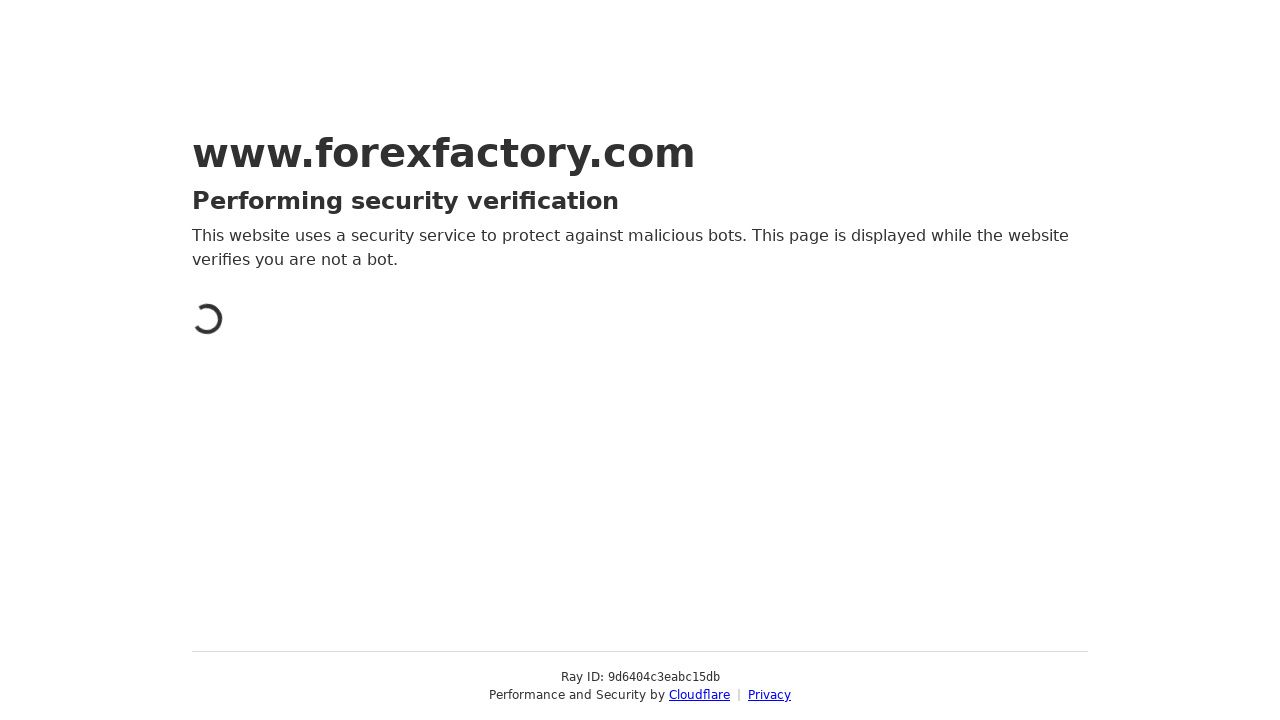

Reloaded the ForexFactory trades page
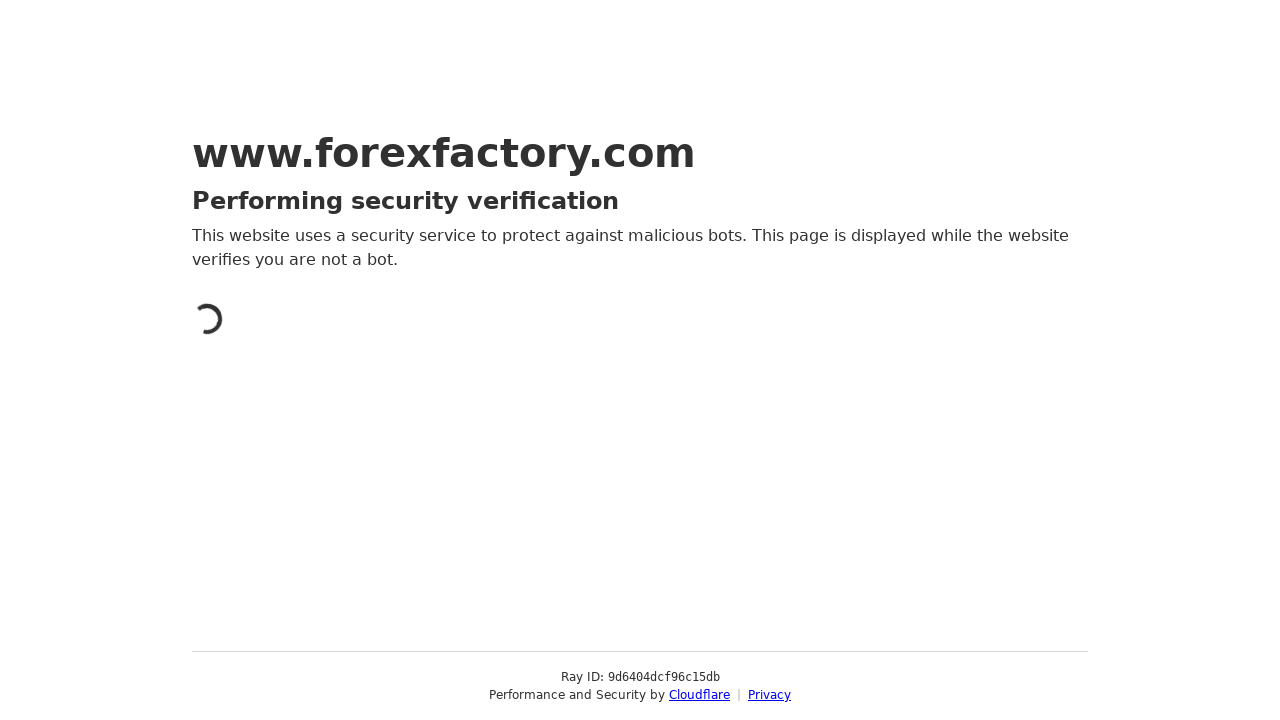

Waited for page to load after refresh (domcontentloaded)
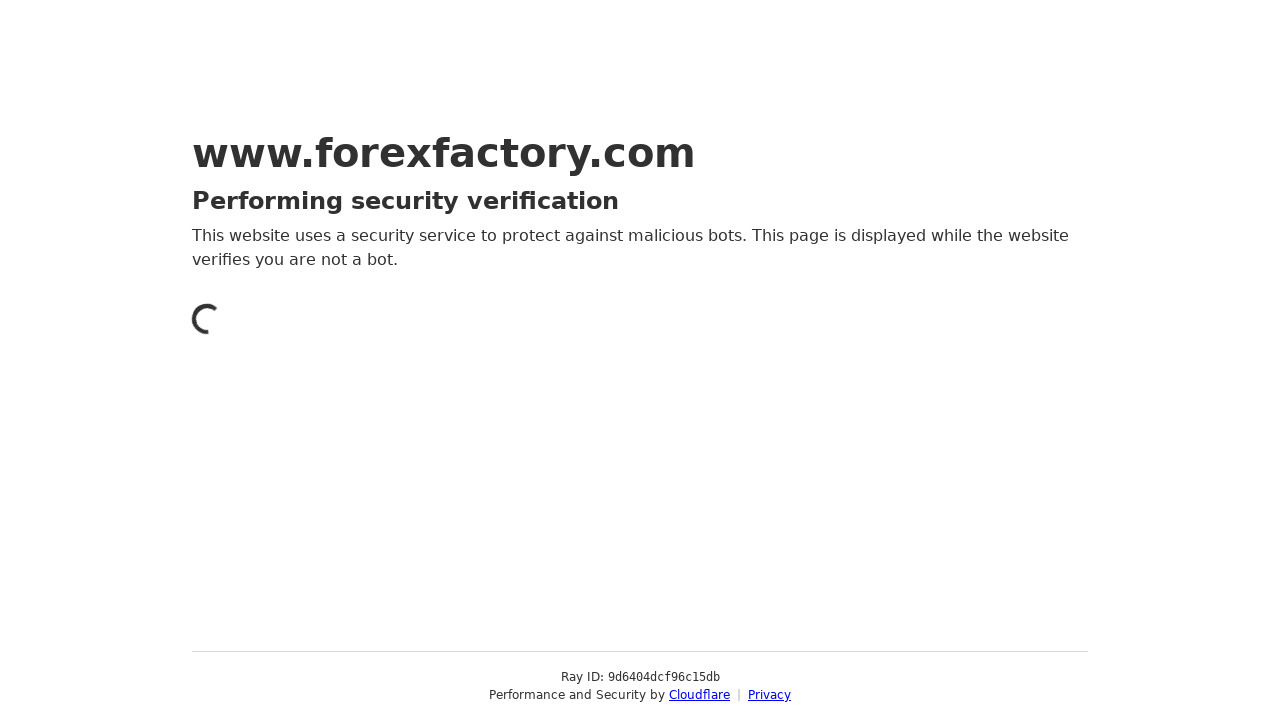

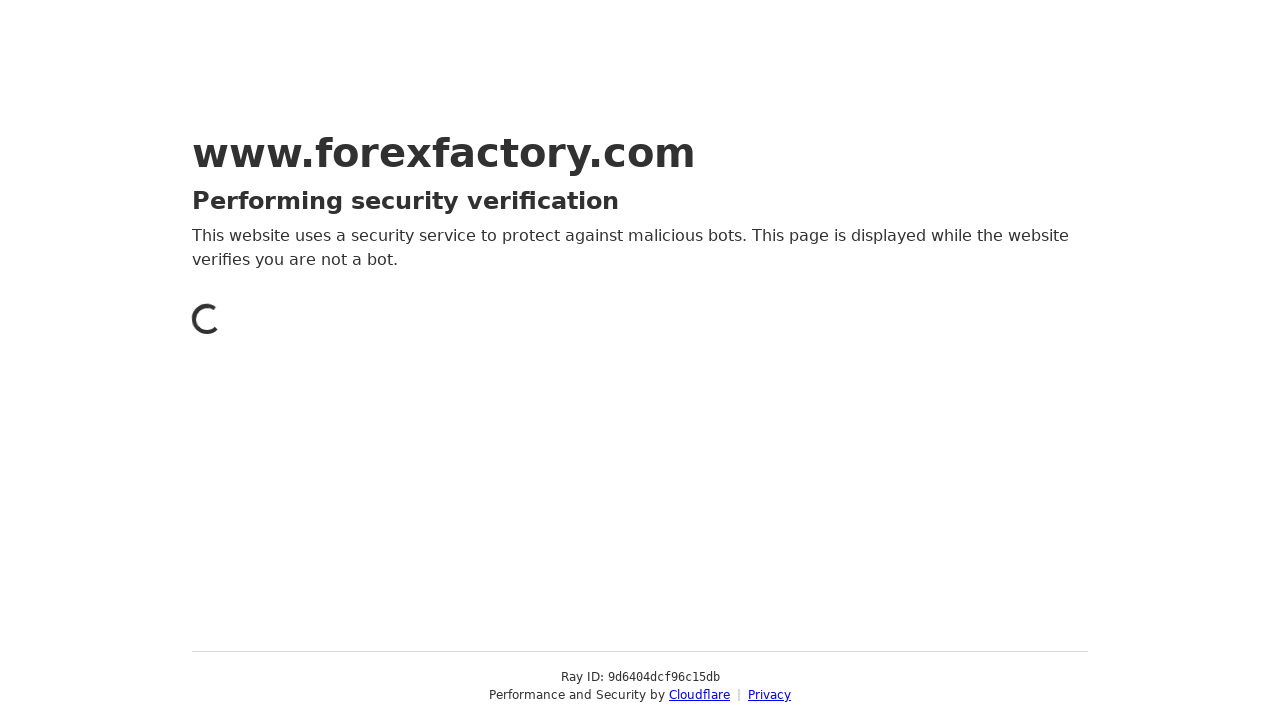